Tests dropdown functionality using Playwright's select_option method to choose "Option 1" by visible text

Starting URL: http://the-internet.herokuapp.com/dropdown

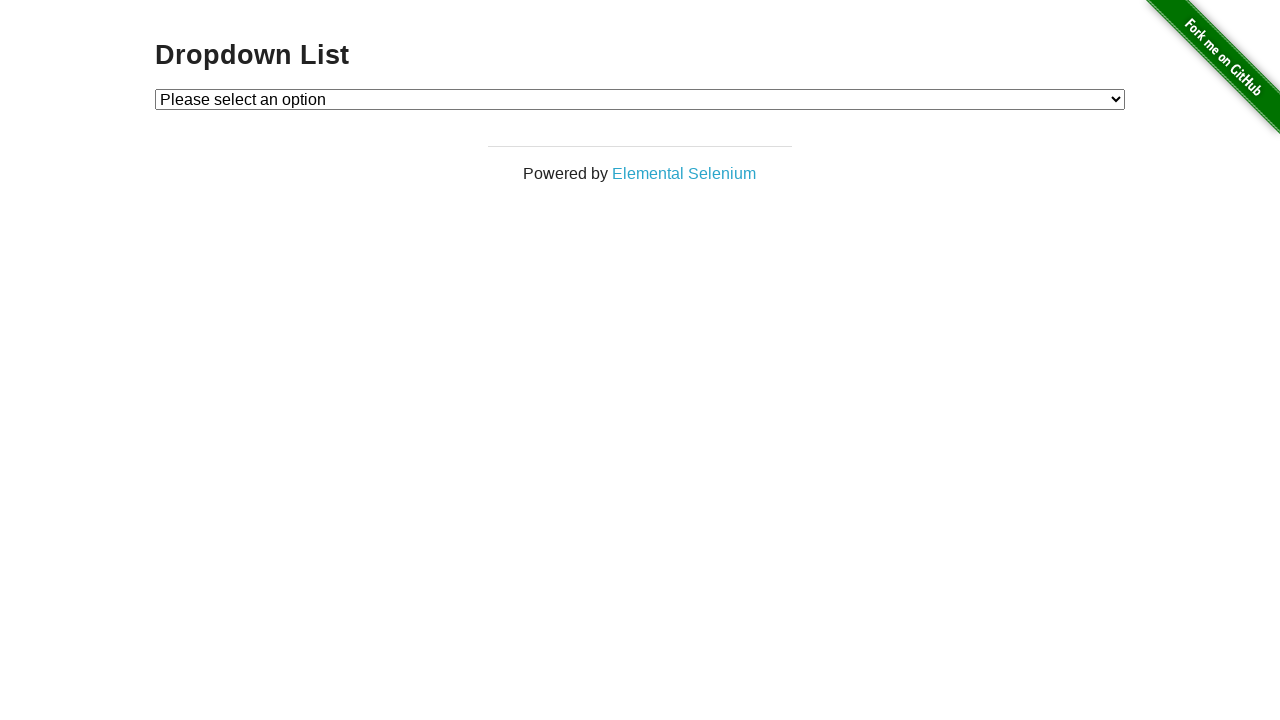

Navigated to dropdown test page
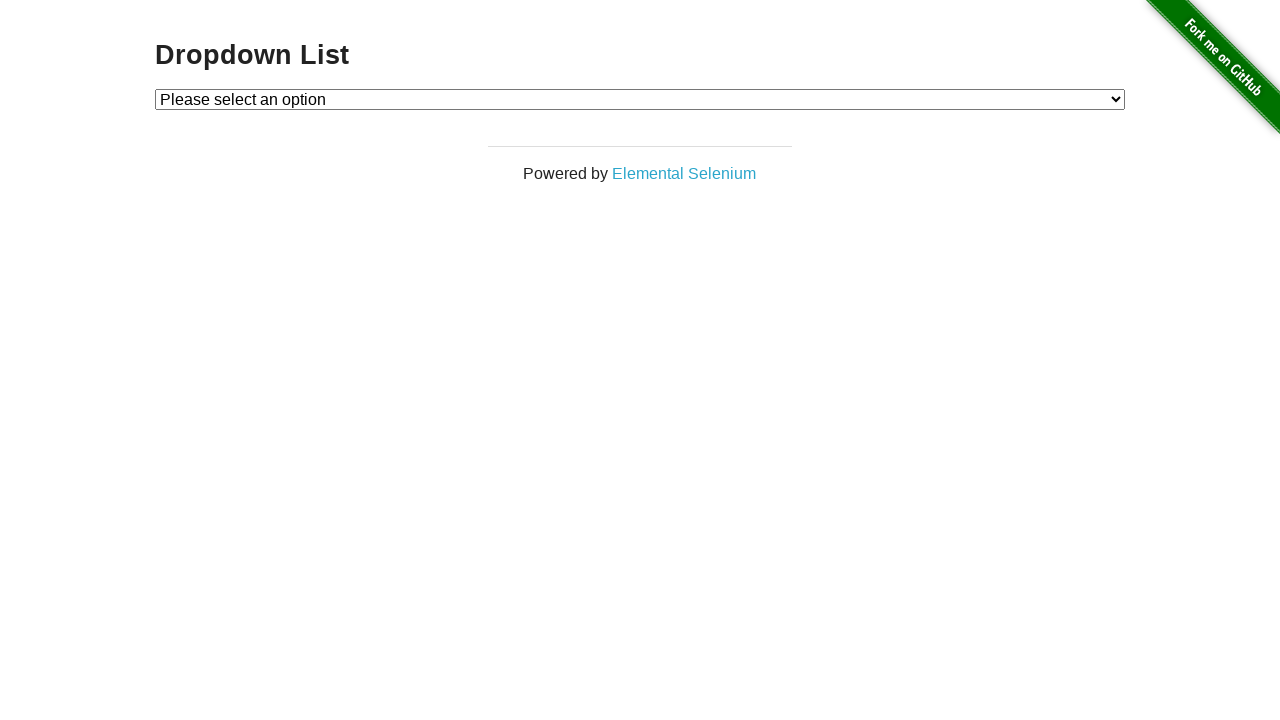

Selected 'Option 1' from dropdown using select_option method on #dropdown
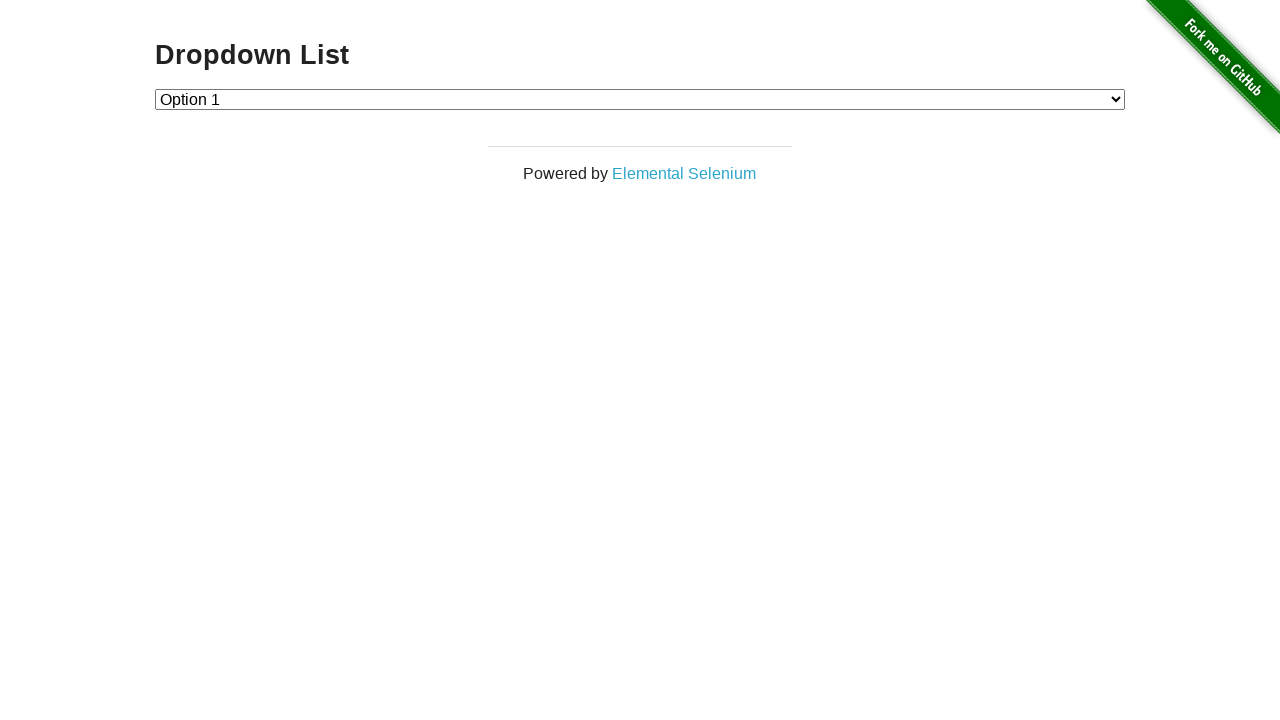

Retrieved selected option text from dropdown
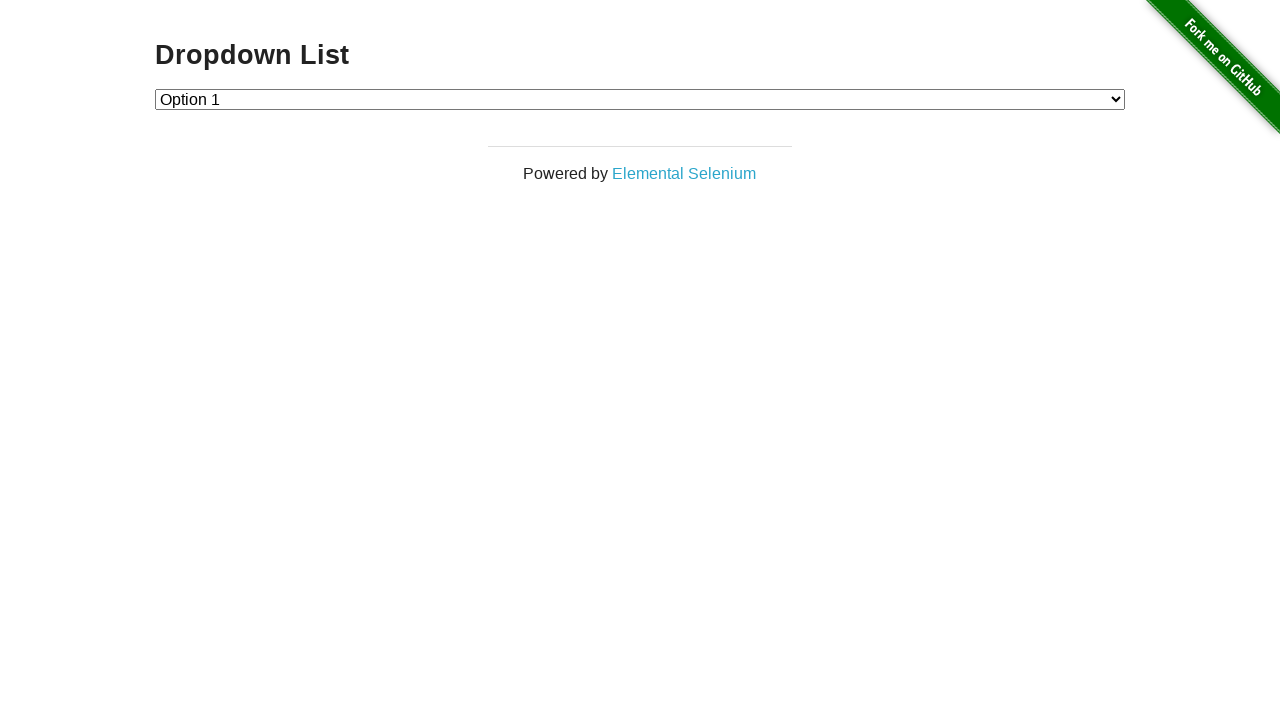

Verified that selected option is 'Option 1'
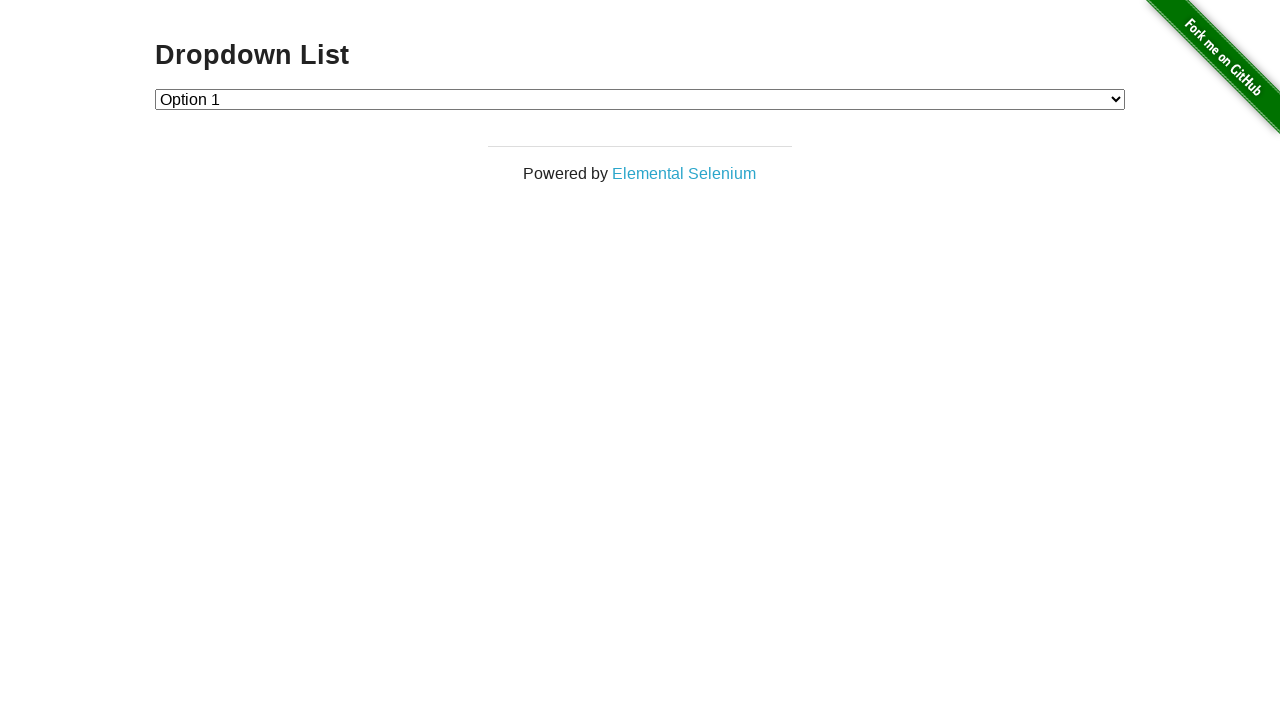

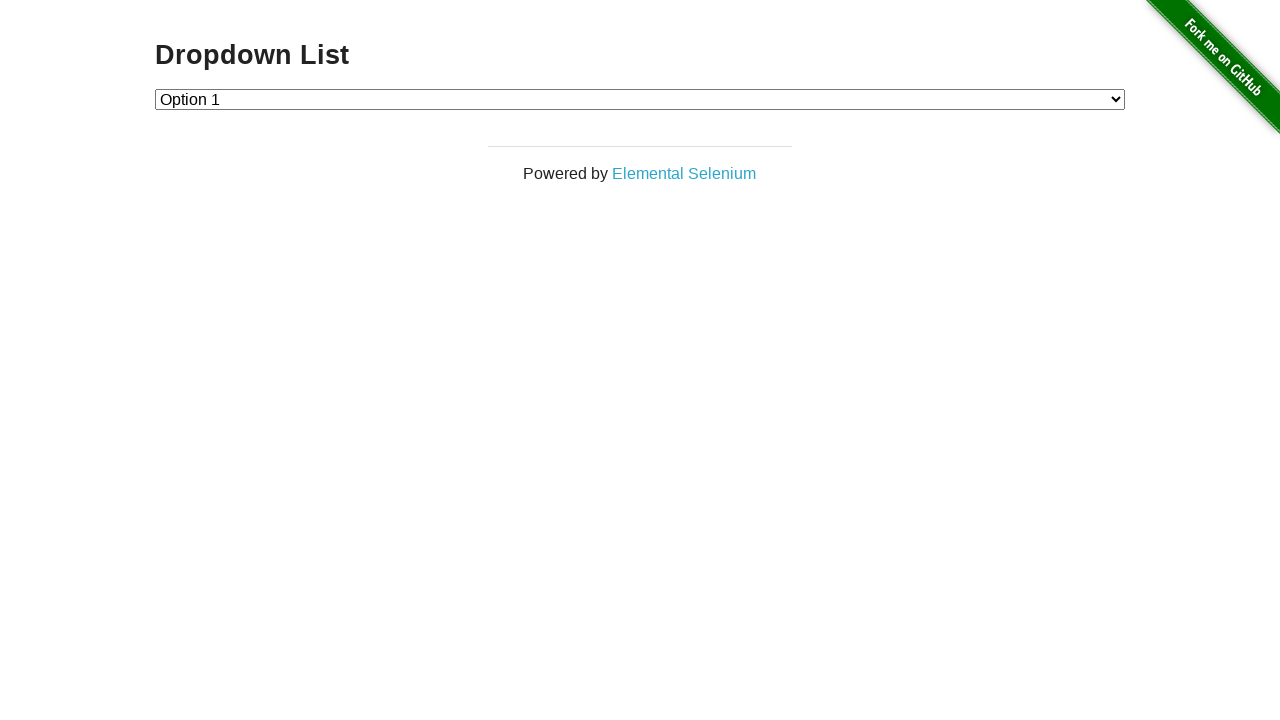